Tests that the complete all checkbox updates state when individual items are completed or cleared

Starting URL: https://demo.playwright.dev/todomvc

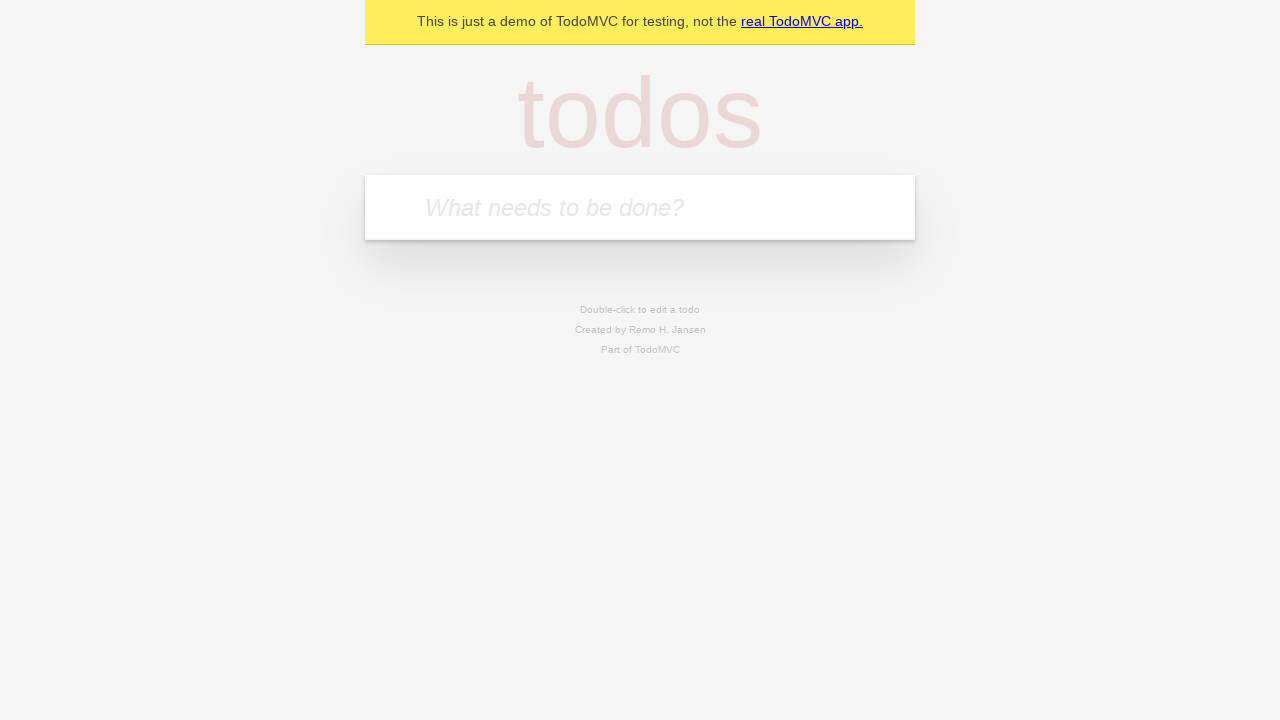

Filled new todo input with 'buy some cheese' on internal:attr=[placeholder="What needs to be done?"i]
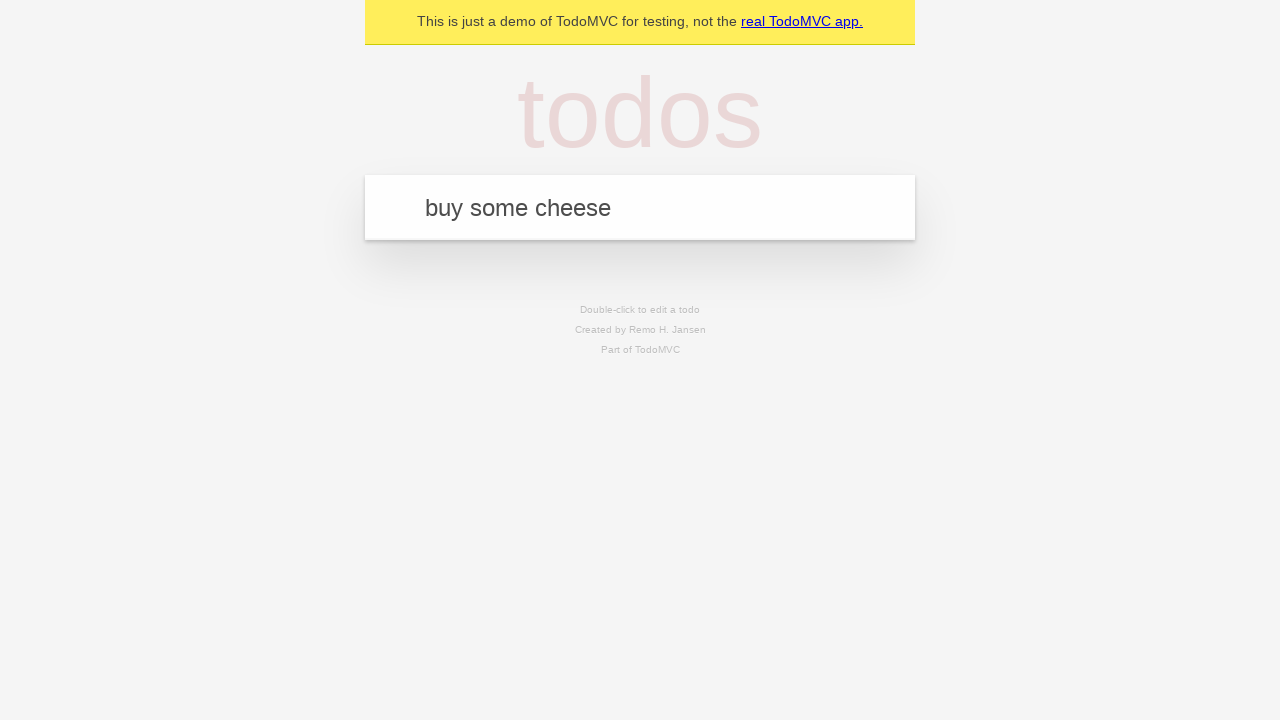

Pressed Enter to add todo 'buy some cheese' on internal:attr=[placeholder="What needs to be done?"i]
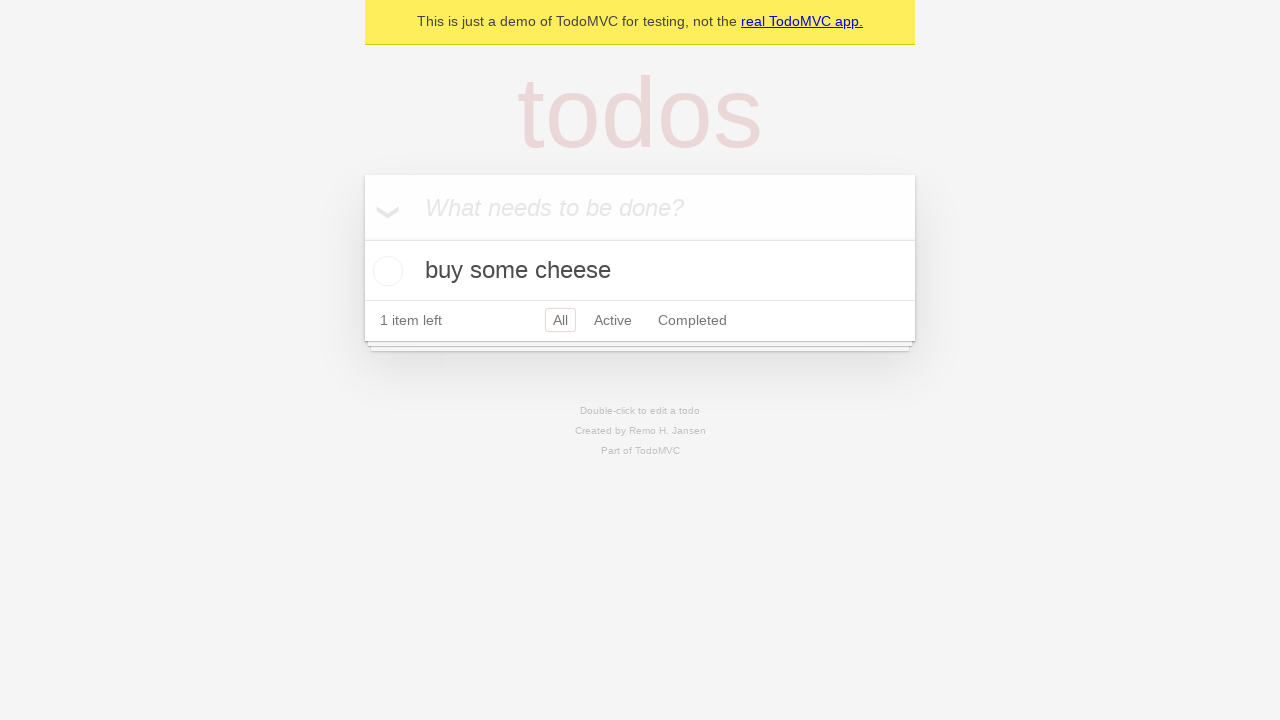

Filled new todo input with 'feed the cat' on internal:attr=[placeholder="What needs to be done?"i]
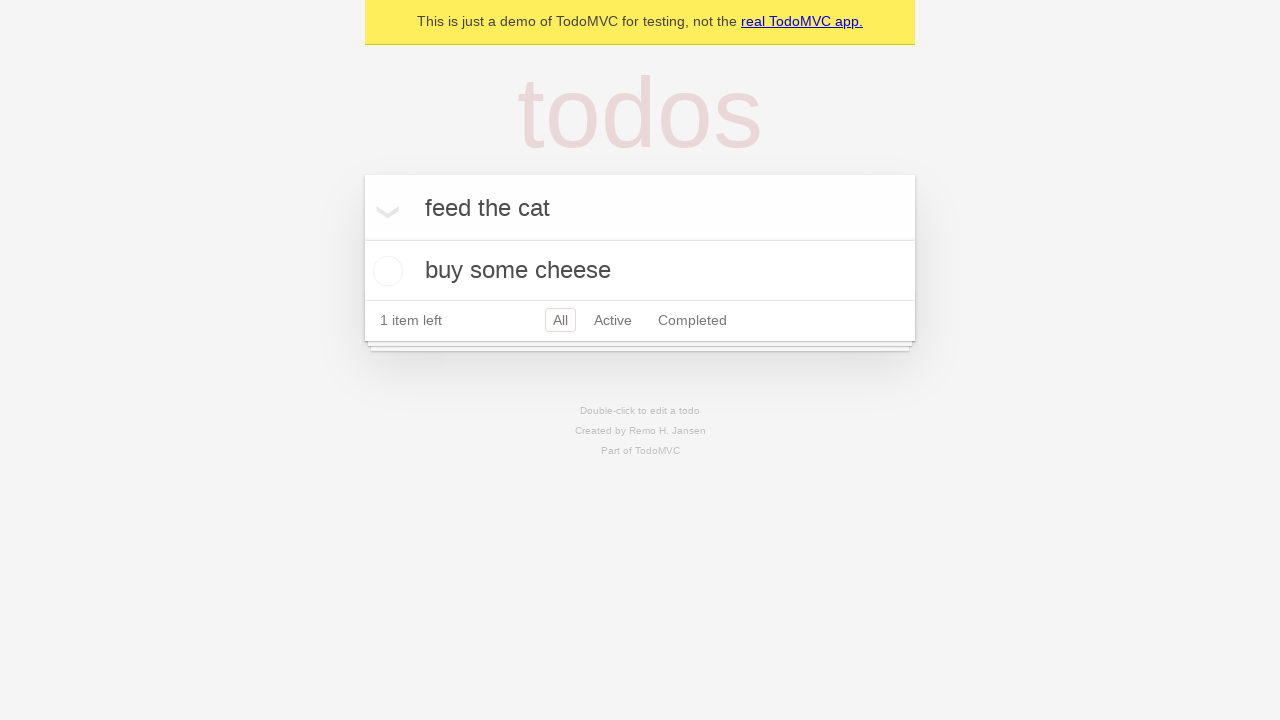

Pressed Enter to add todo 'feed the cat' on internal:attr=[placeholder="What needs to be done?"i]
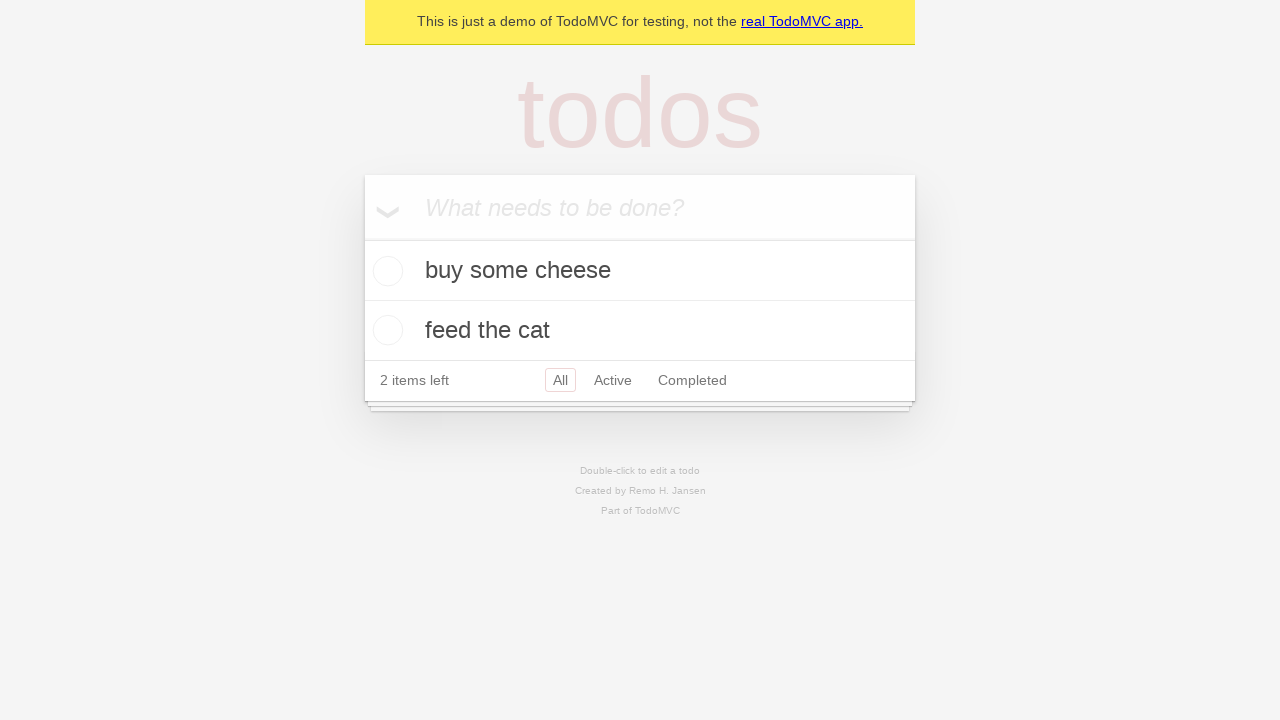

Filled new todo input with 'book a doctors appointment' on internal:attr=[placeholder="What needs to be done?"i]
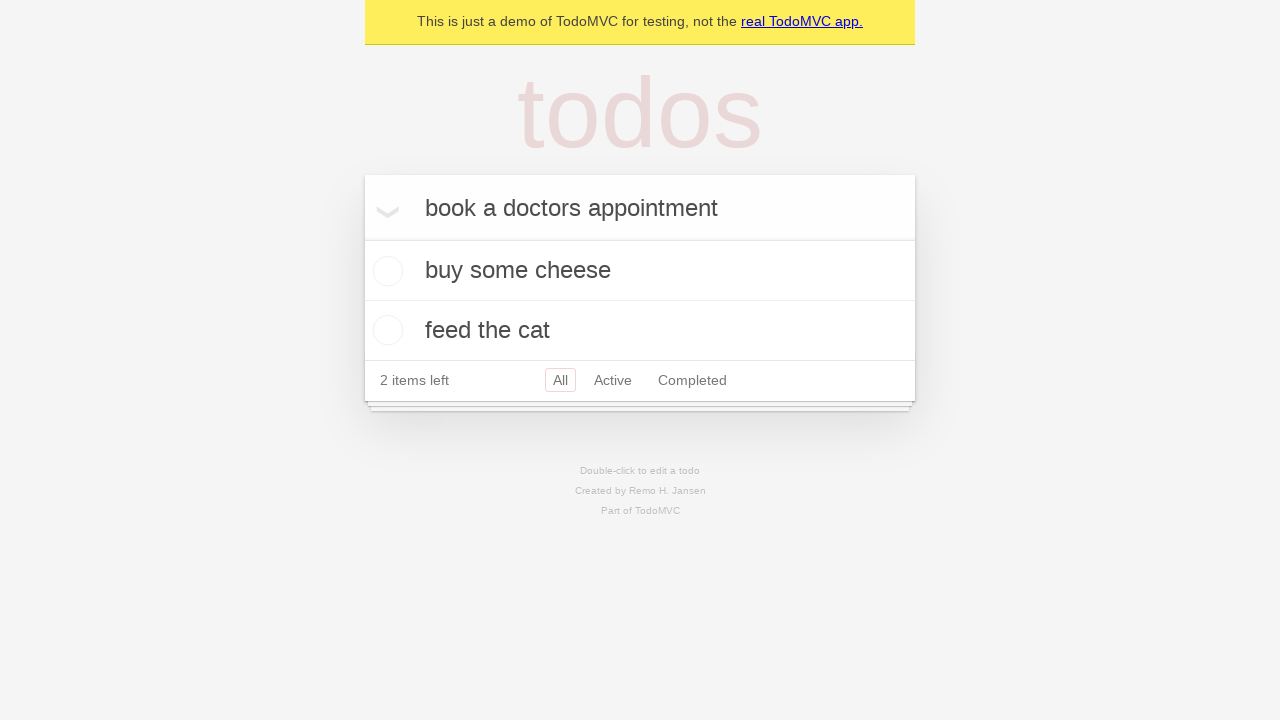

Pressed Enter to add todo 'book a doctors appointment' on internal:attr=[placeholder="What needs to be done?"i]
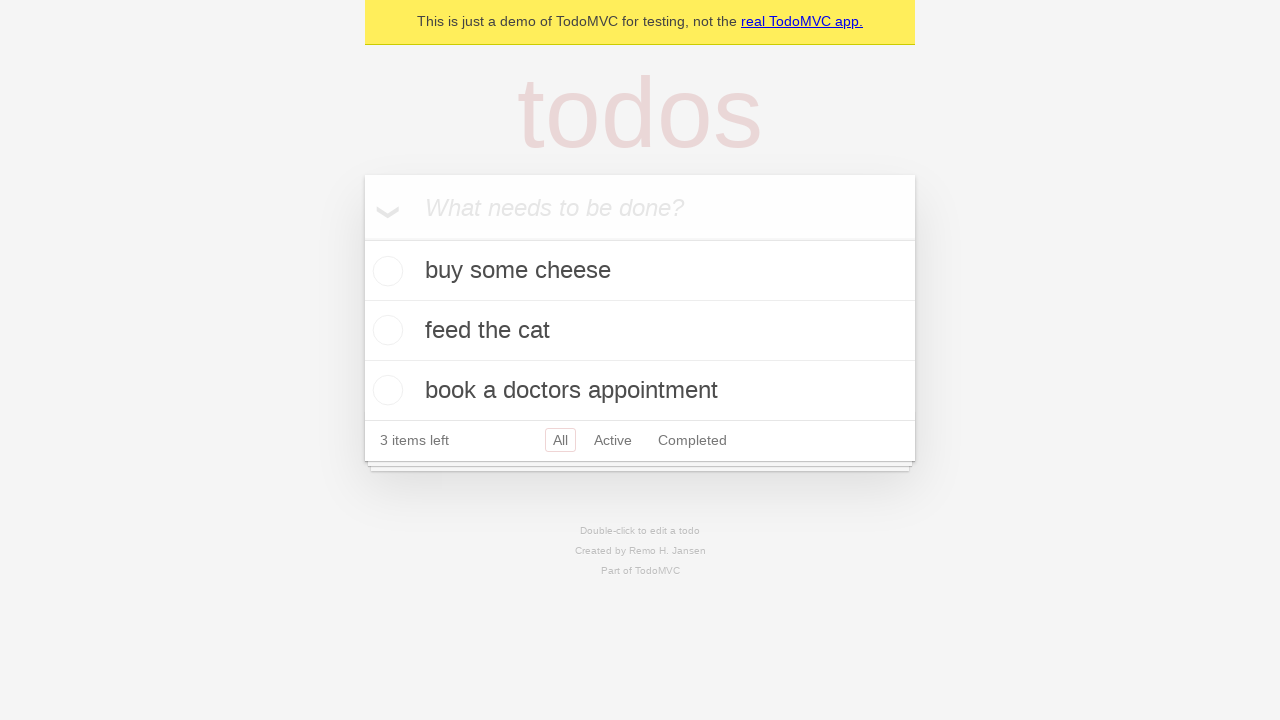

Checked 'Mark all as complete' toggle at (362, 238) on internal:label="Mark all as complete"i
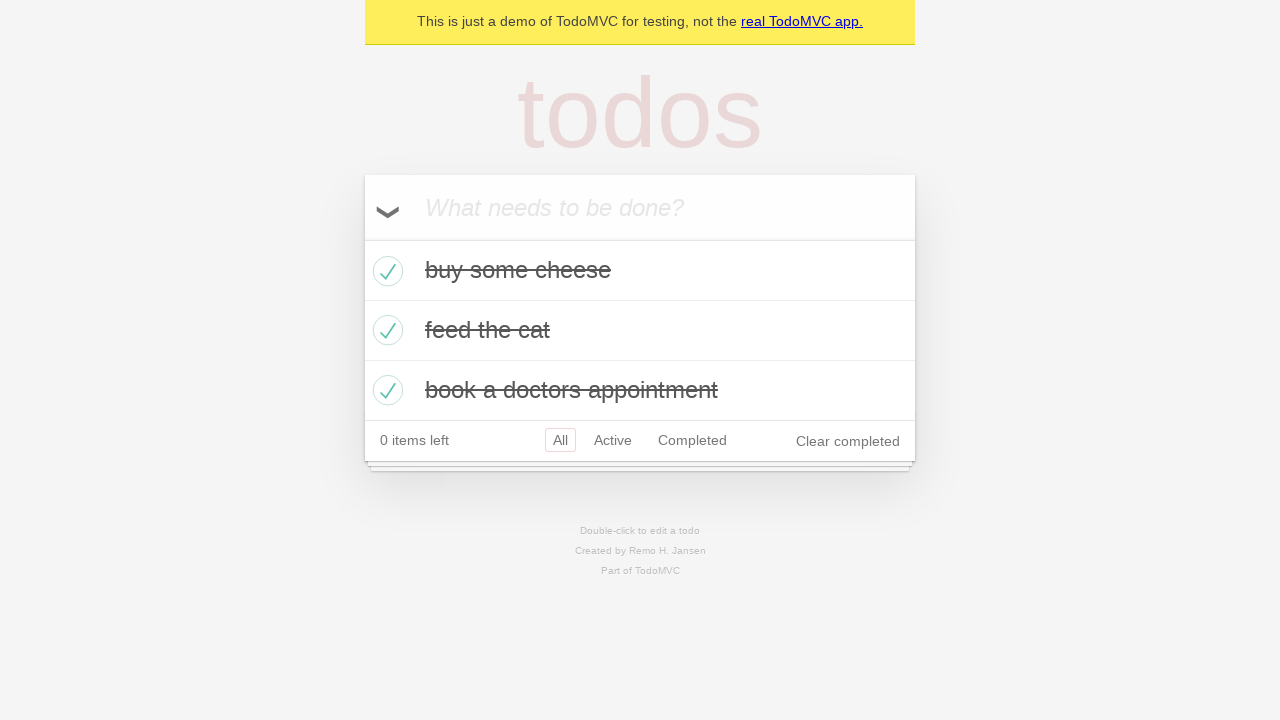

Unchecked the first todo item at (385, 271) on [data-testid='todo-item'] >> nth=0 >> internal:role=checkbox
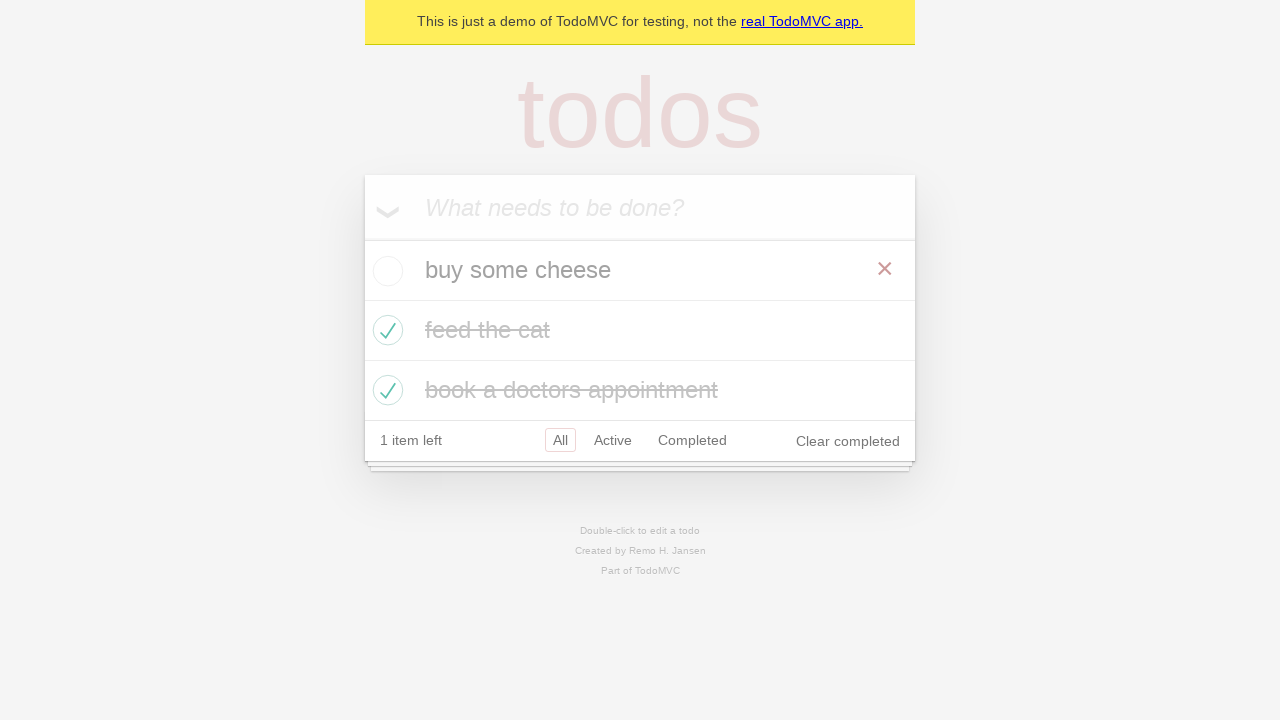

Checked the first todo item again at (385, 271) on [data-testid='todo-item'] >> nth=0 >> internal:role=checkbox
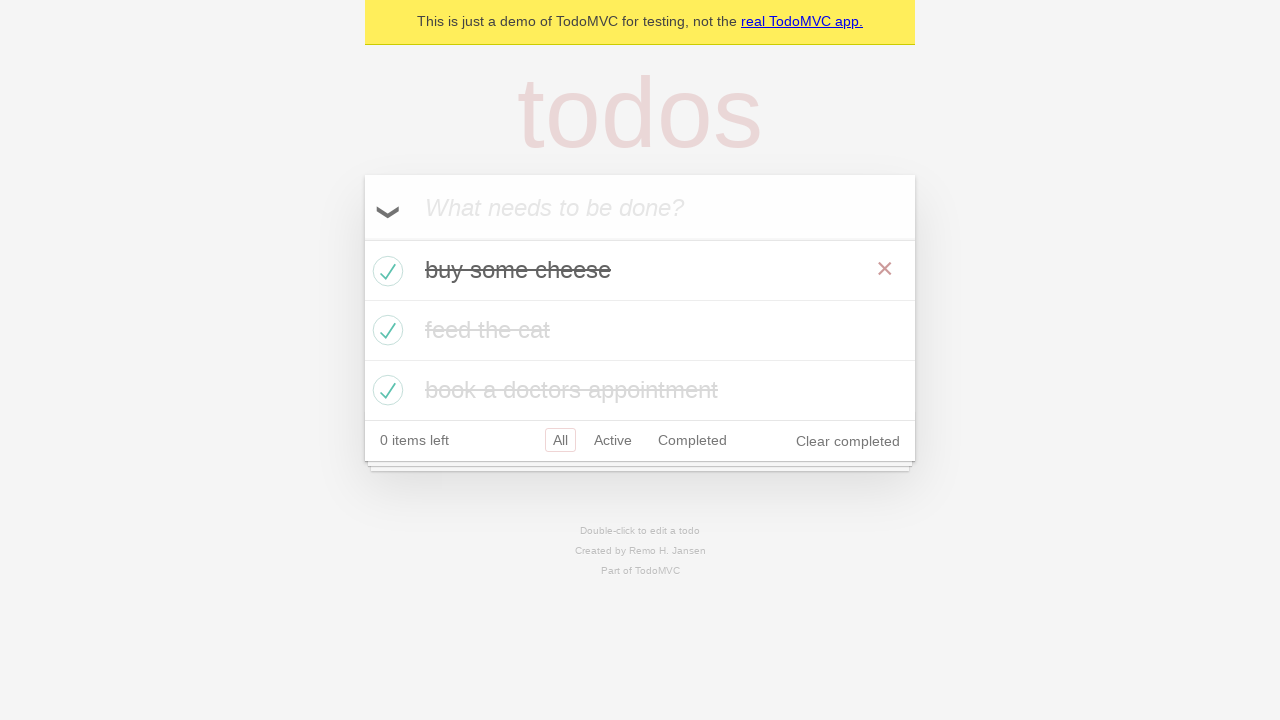

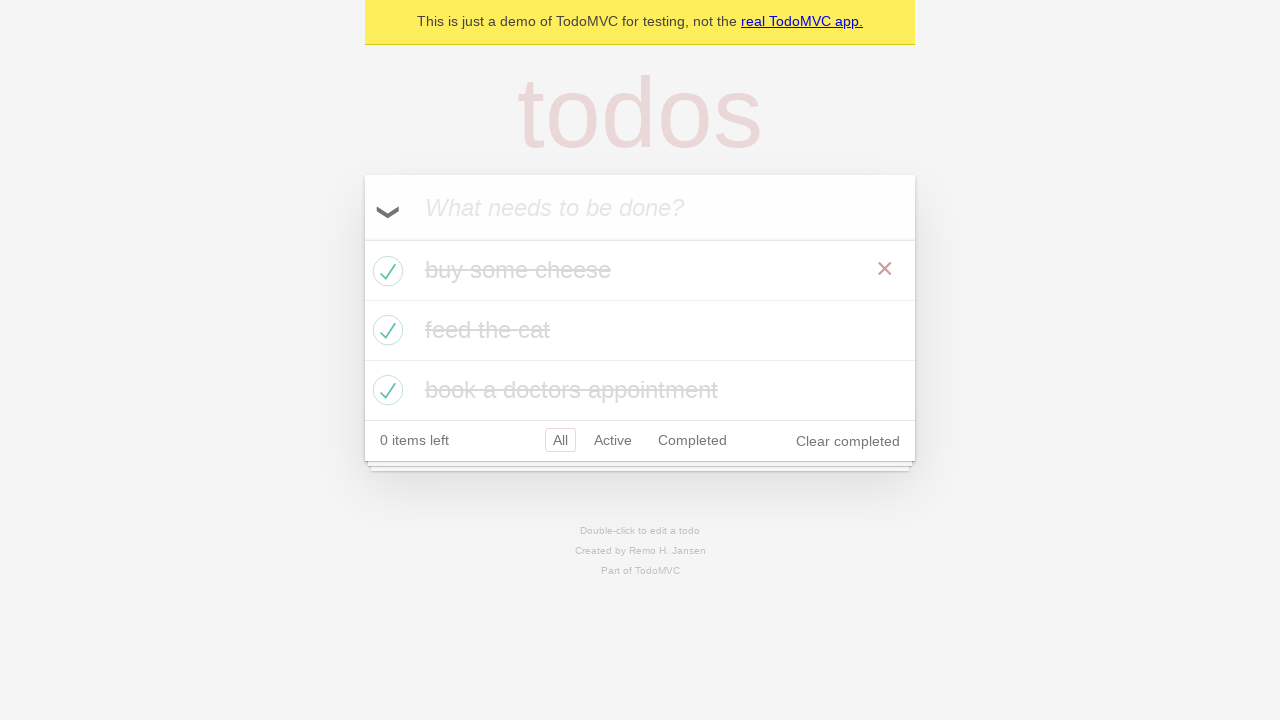